Tests various JavaScript alert interactions including simple alerts, delayed alerts, confirm dialogs, and prompt dialogs

Starting URL: https://demoqa.com/alerts

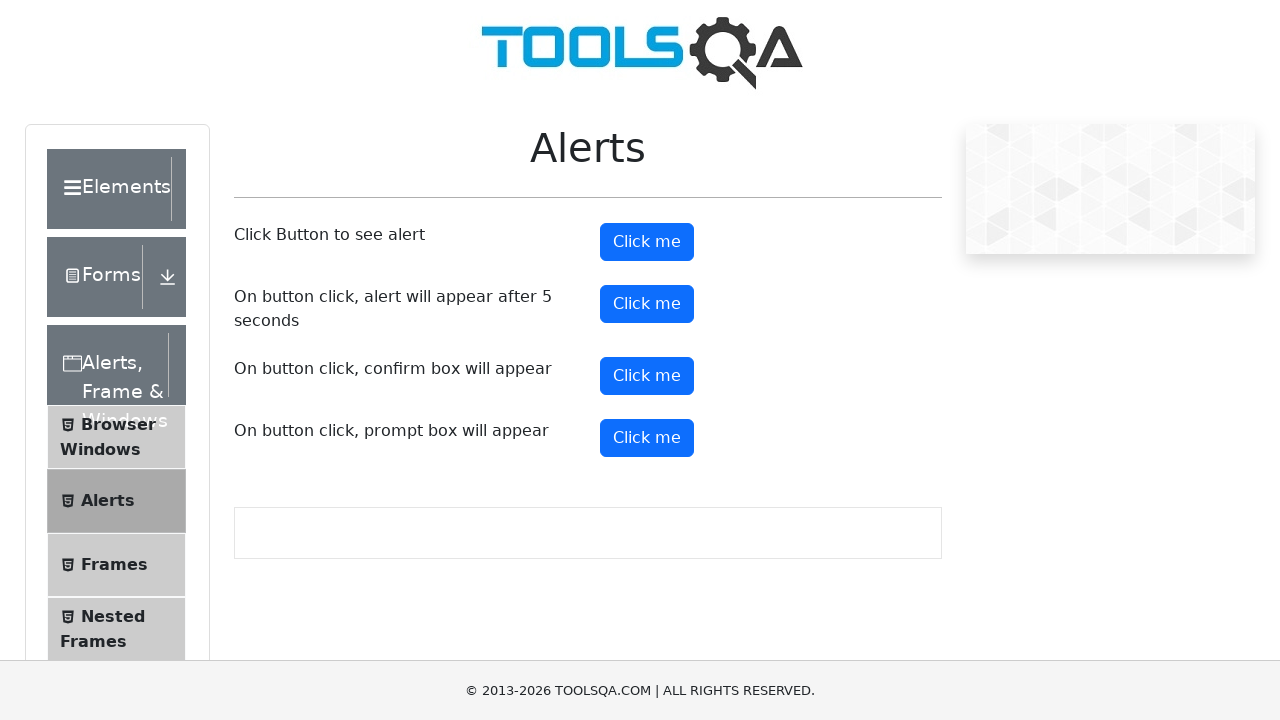

Triggered simple alert and accepted it at (647, 242) on #alertButton
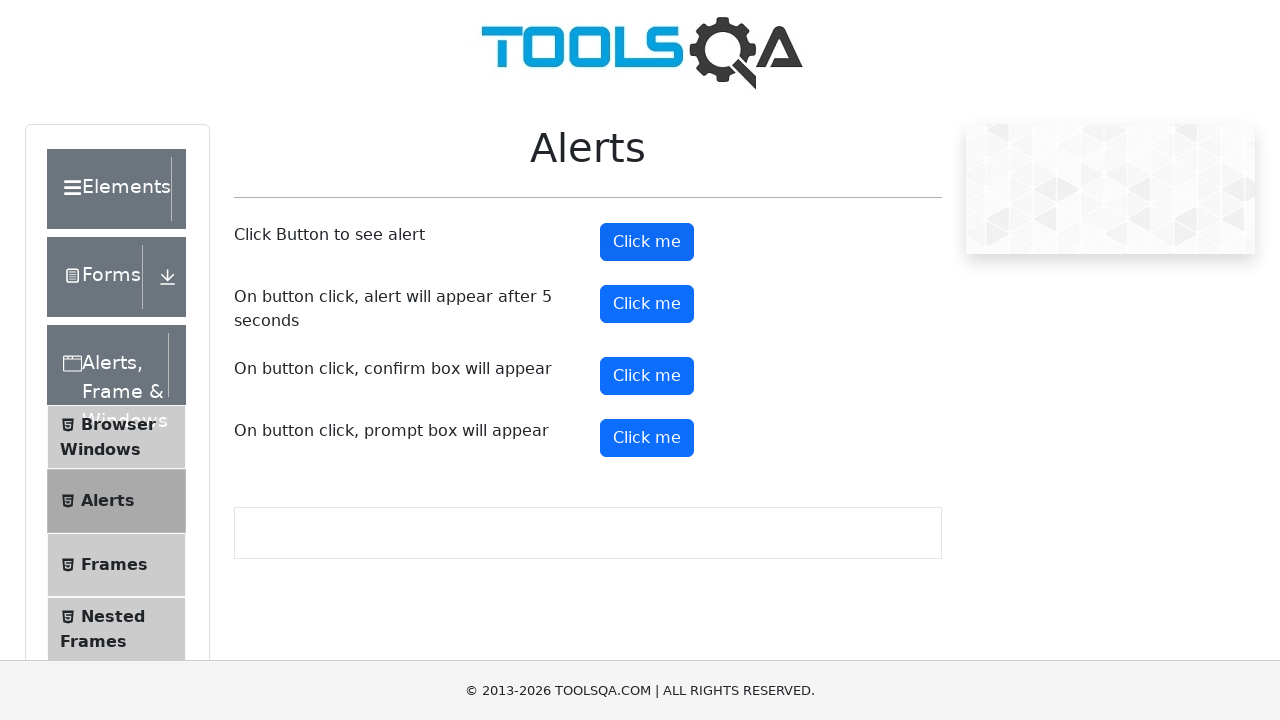

Triggered delayed alert and accepted it at (647, 304) on #timerAlertButton
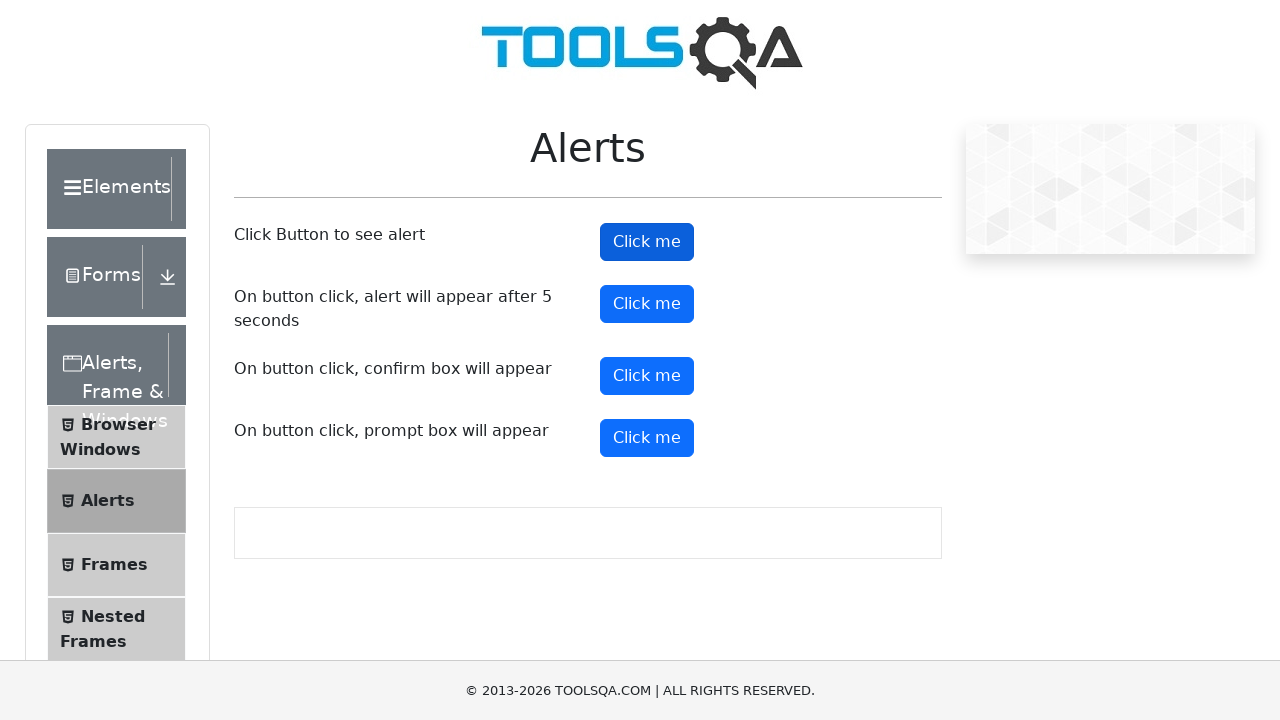

Triggered confirm dialog and accepted it at (647, 376) on #confirmButton
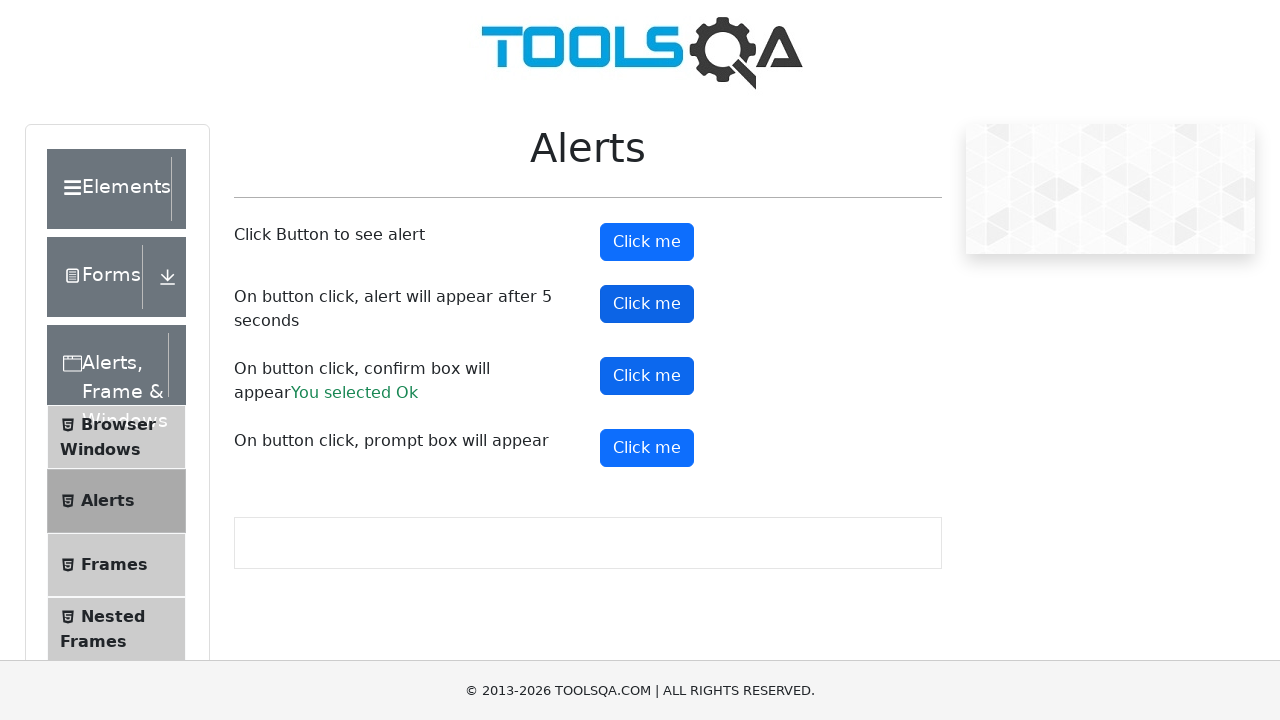

Triggered confirm dialog and dismissed it at (647, 376) on #confirmButton
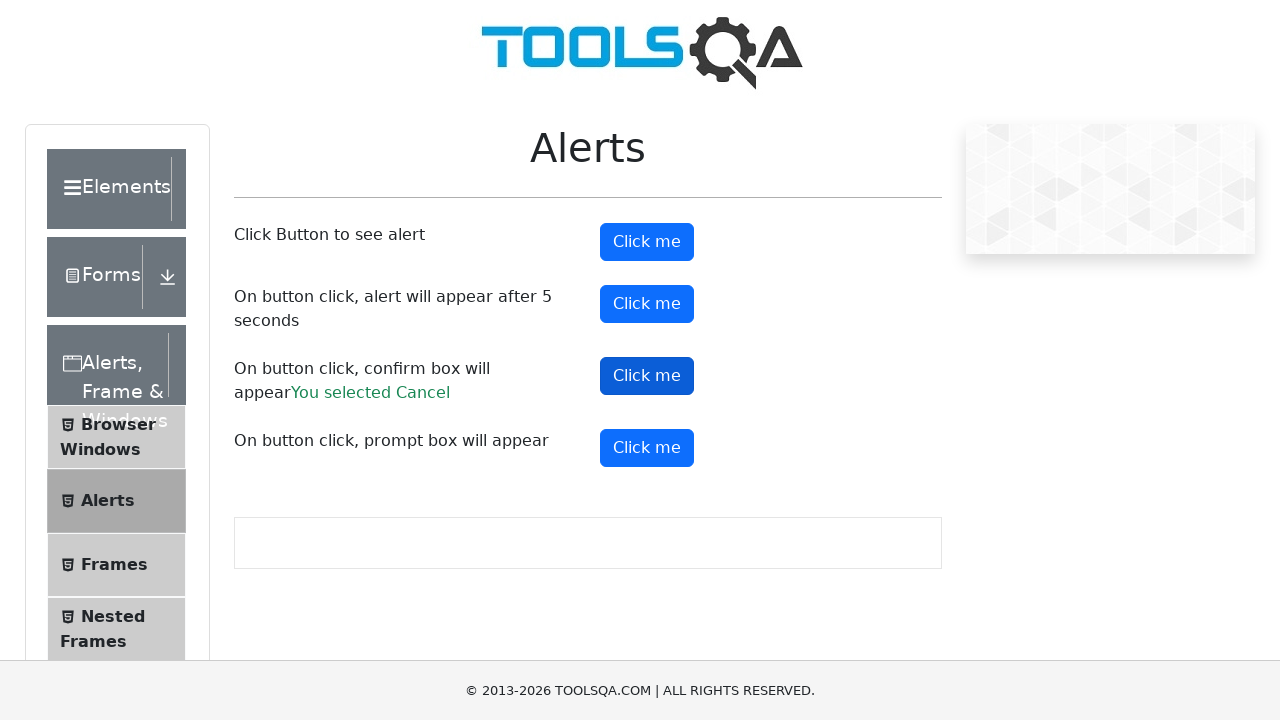

Triggered prompt dialog, entered 'Hello World!' and accepted it at (647, 448) on #promtButton
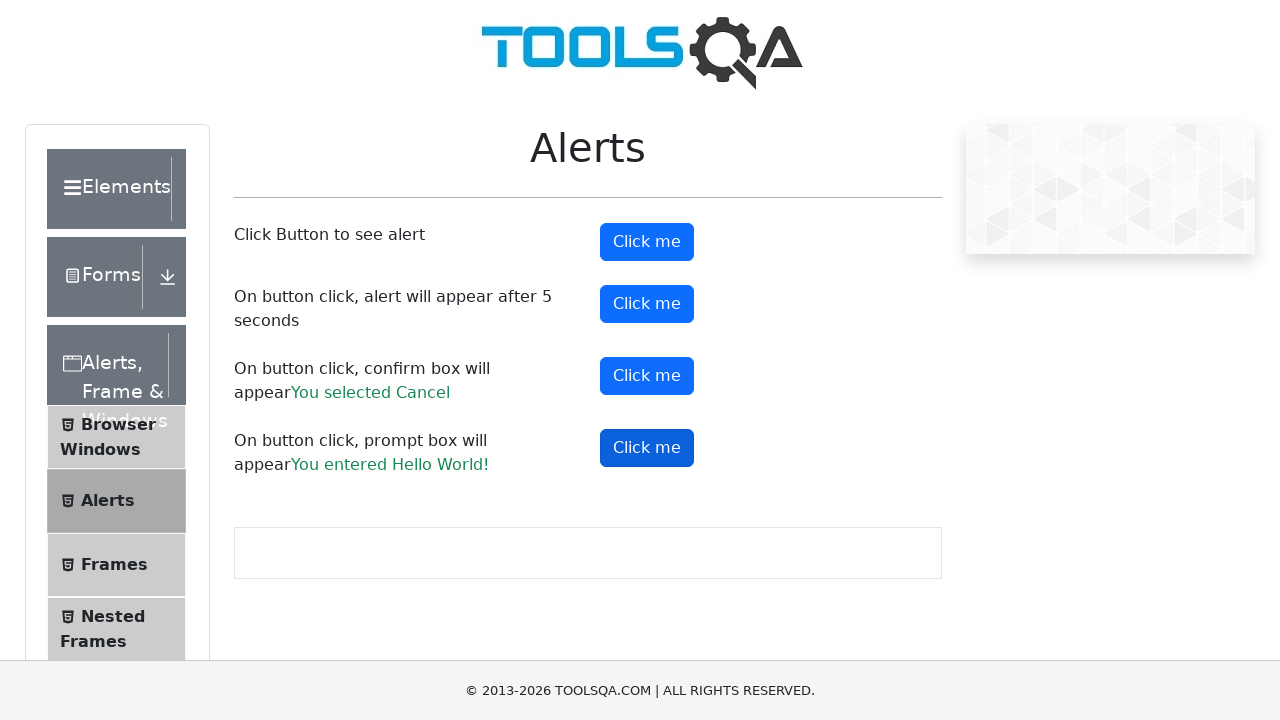

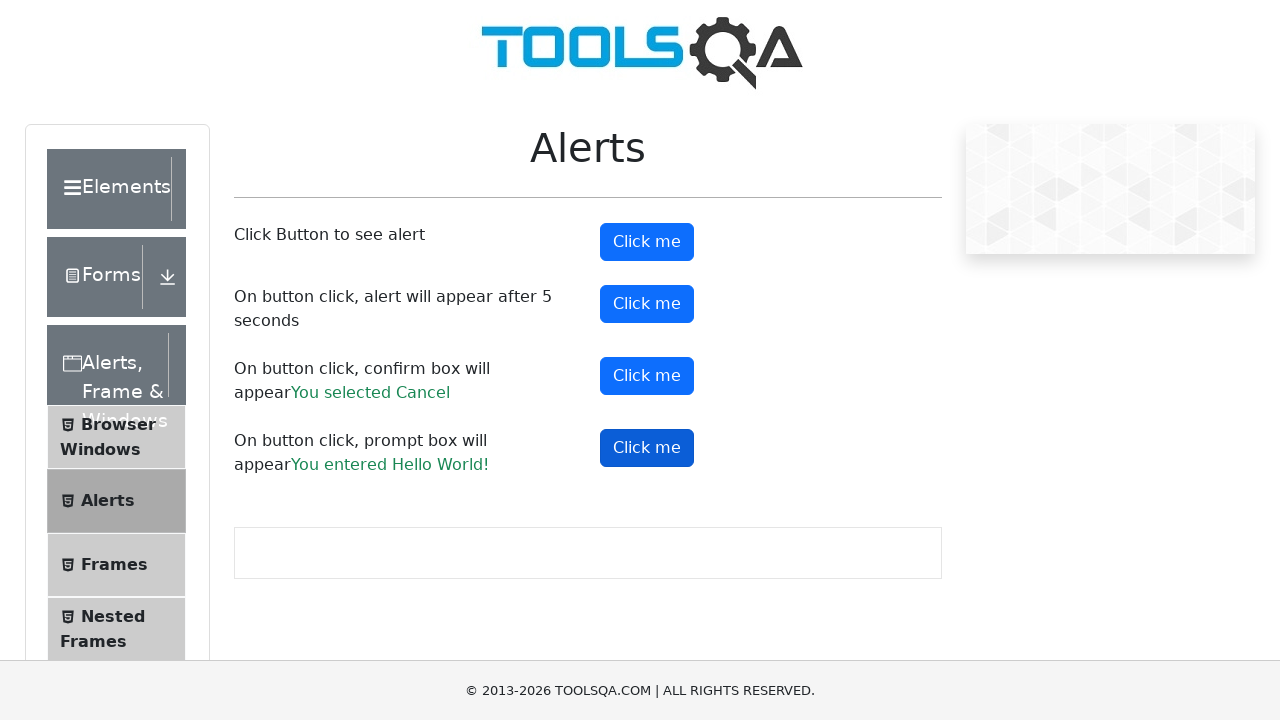